Tests the price transparency estimator by navigating through service categories, searching by zip code, selecting insurance options, and viewing estimated costs

Starting URL: https://healthcare.ascension.org/

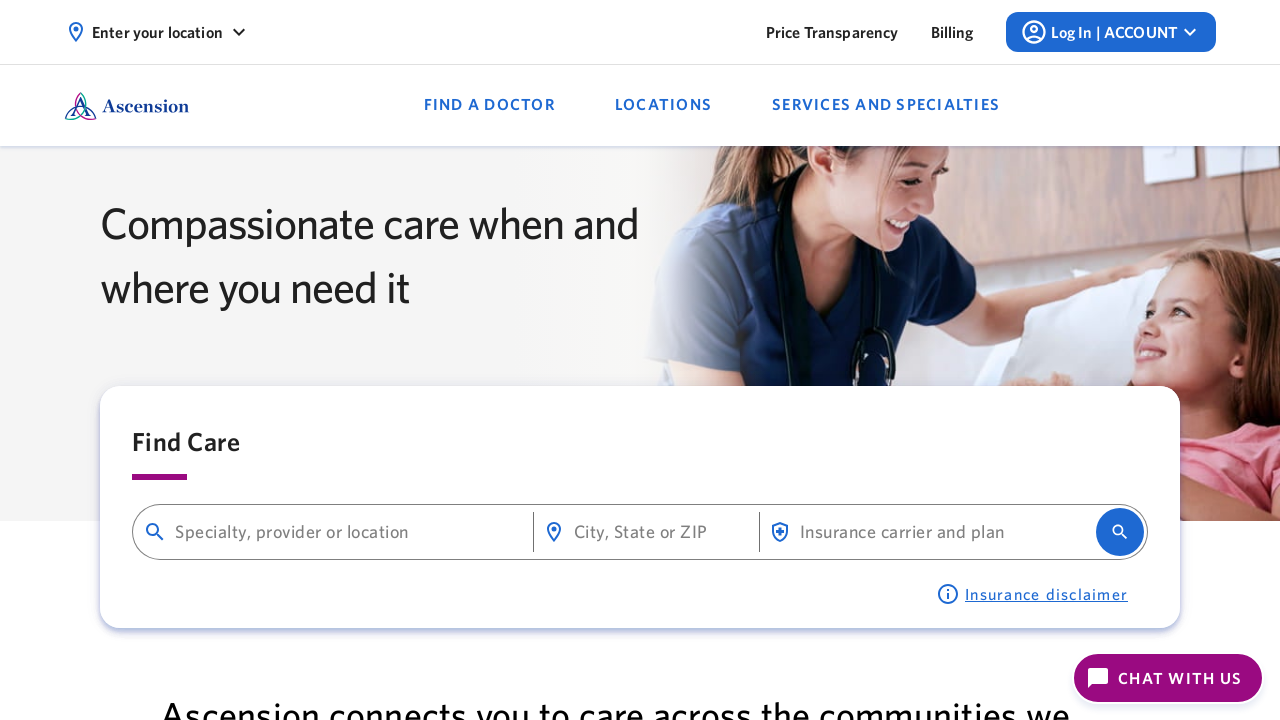

Clicked on Price Transparency link at (832, 32) on text=Price Transparency
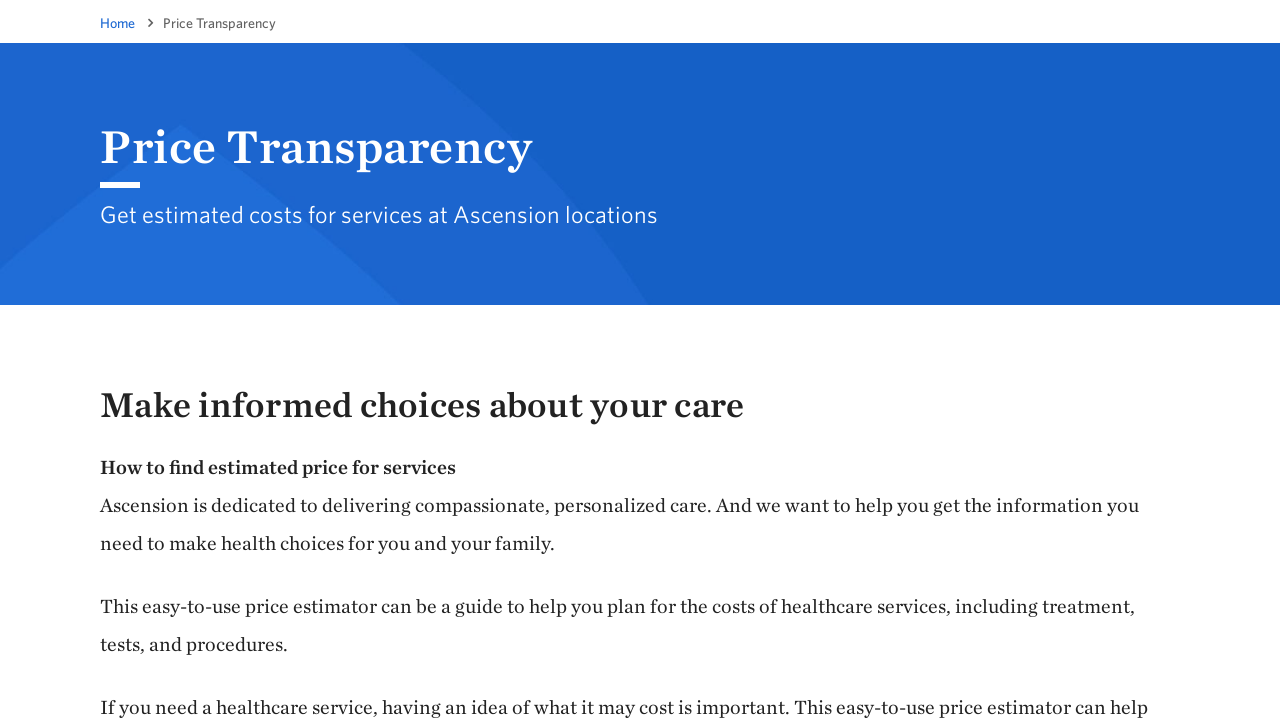

Clicked on price estimator button at (190, 361) on xpath=//*[@id='content']/div/div[2]/div/div/div/div/div[2]/div/div/a
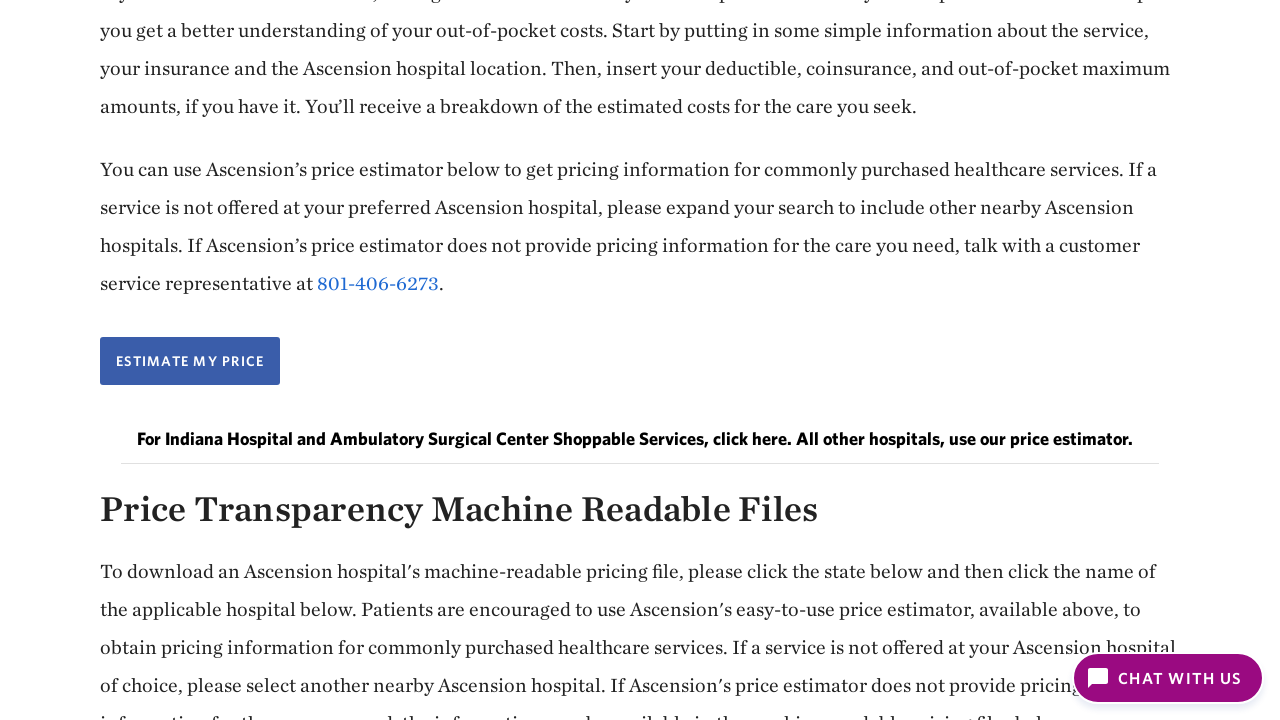

Waited for new tab to open
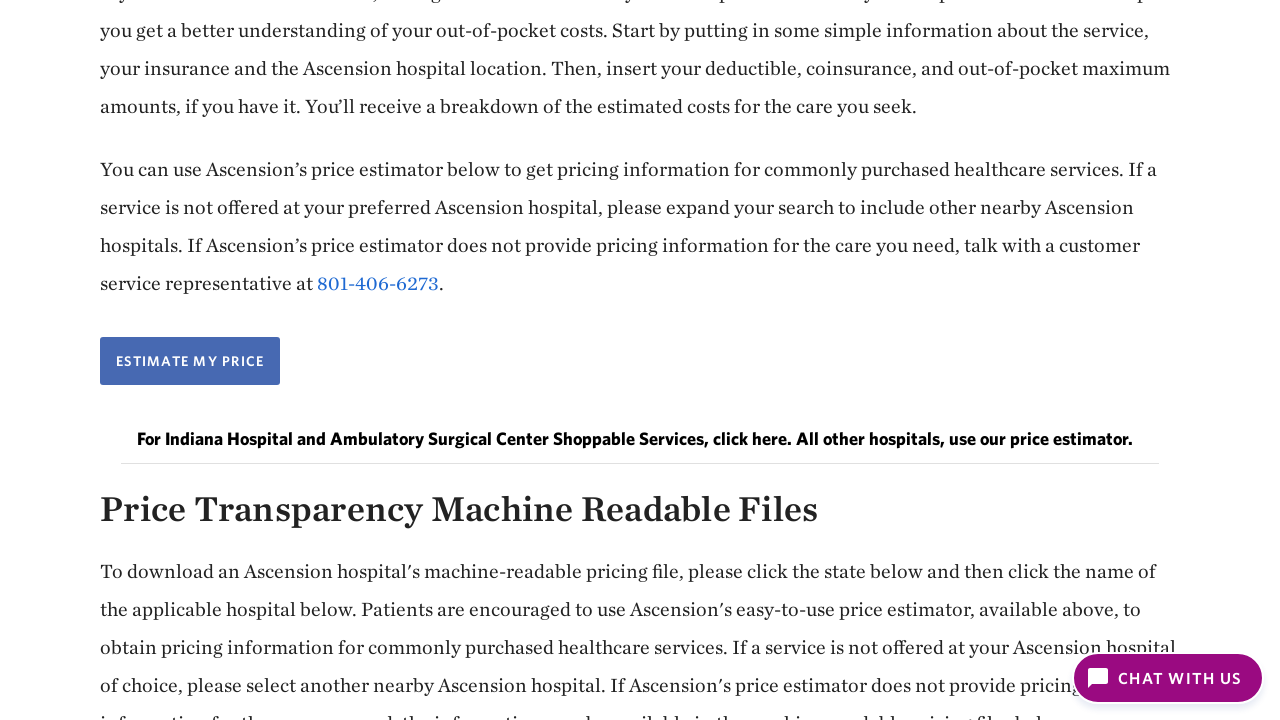

Switched to new tab
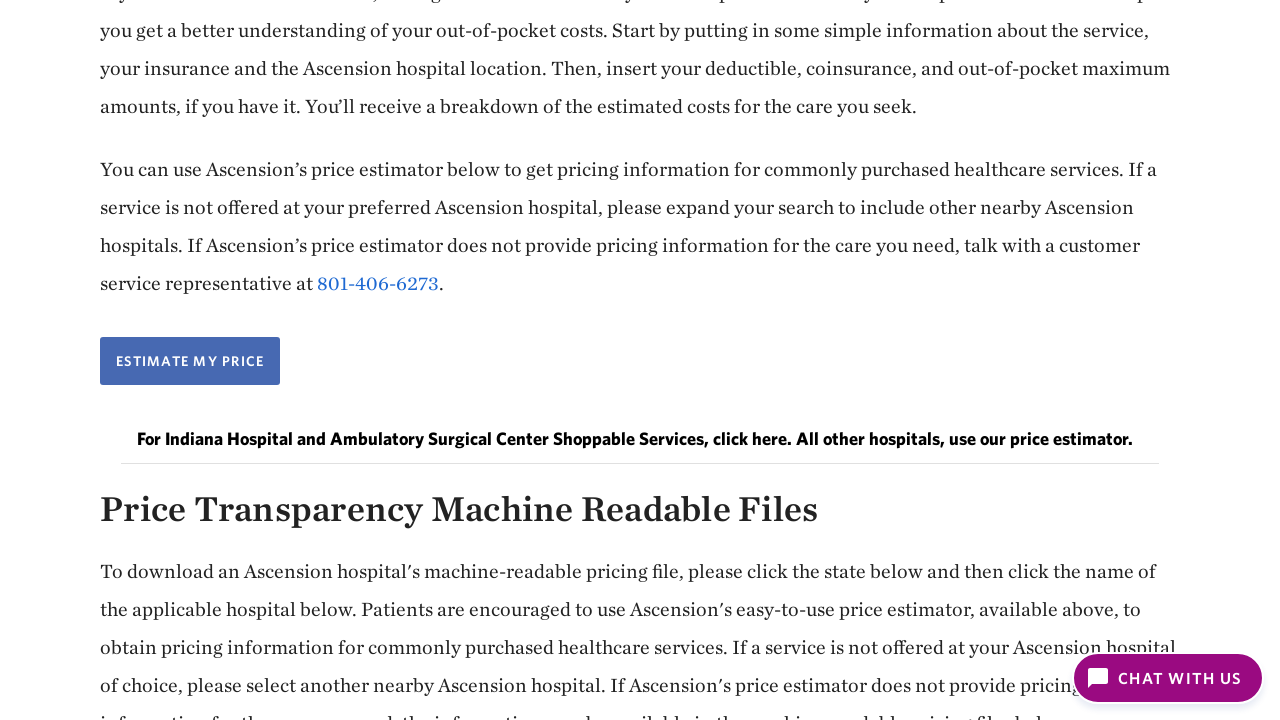

Clicked on Labs service category at (342, 361) on text=Labs
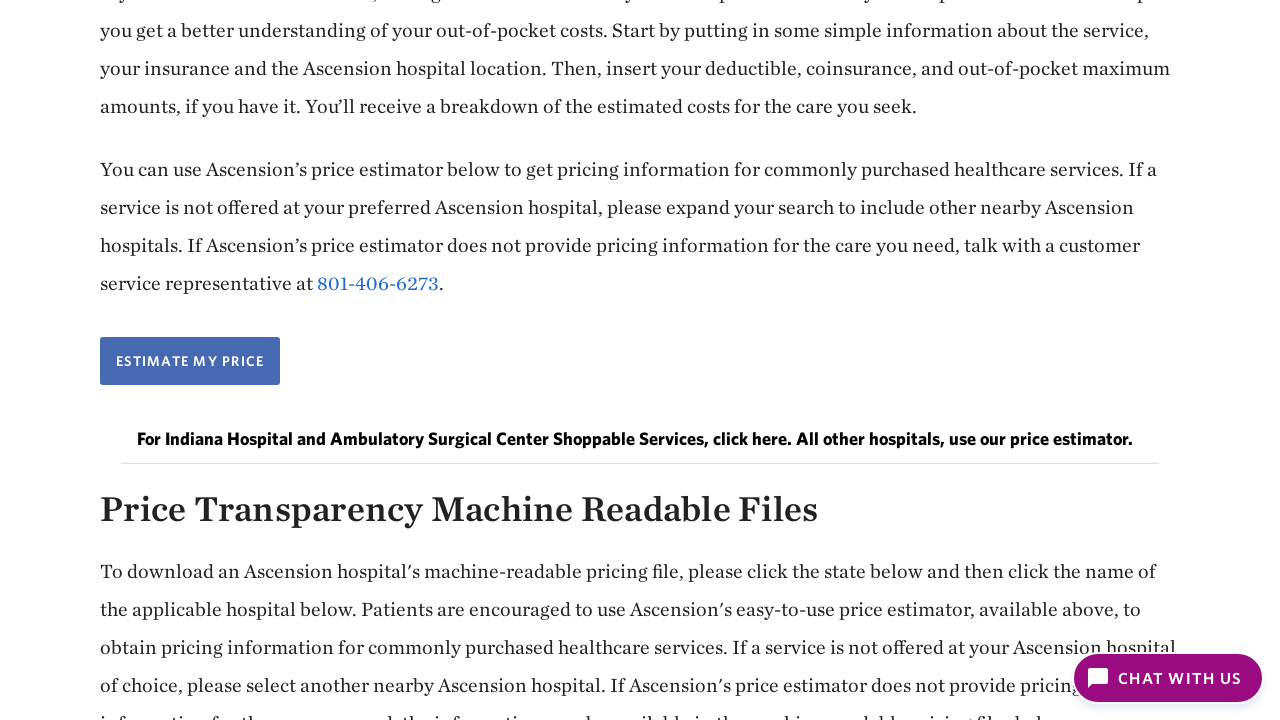

Clicked on Blood sample option at (342, 361) on text=Blood
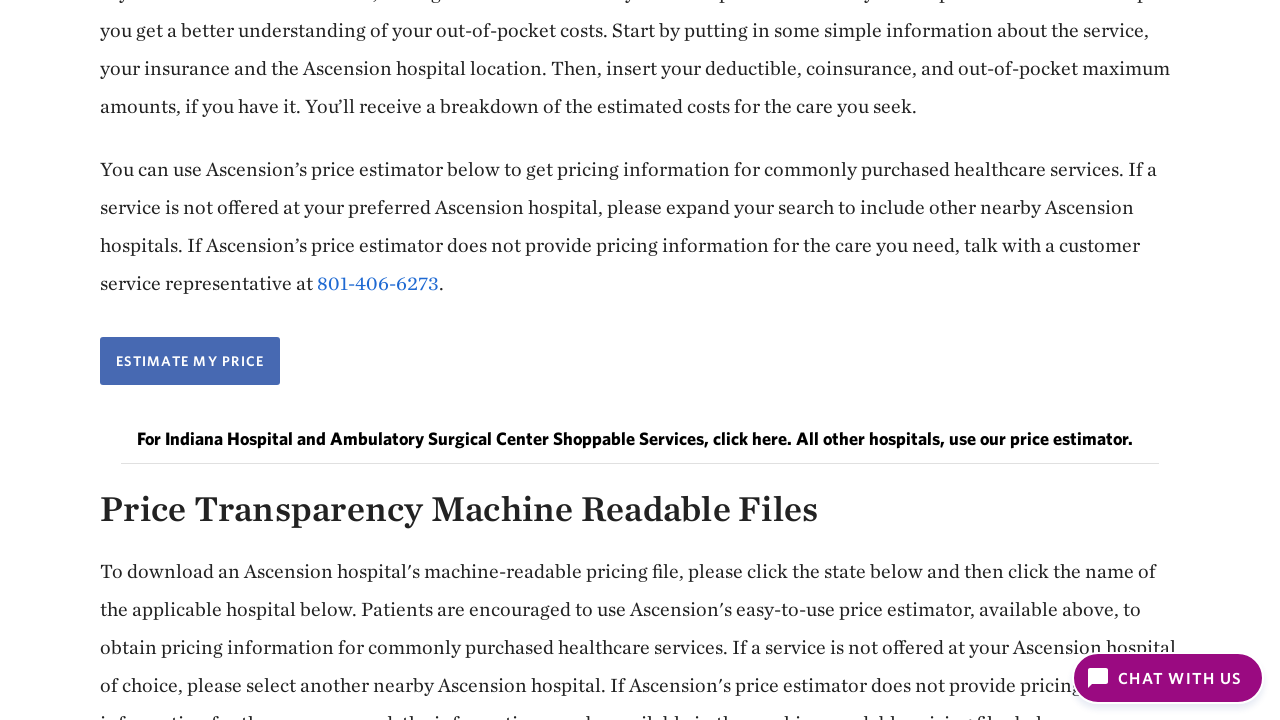

Clicked on Routine lab testing option at (908, 461) on text=Routine lab testing
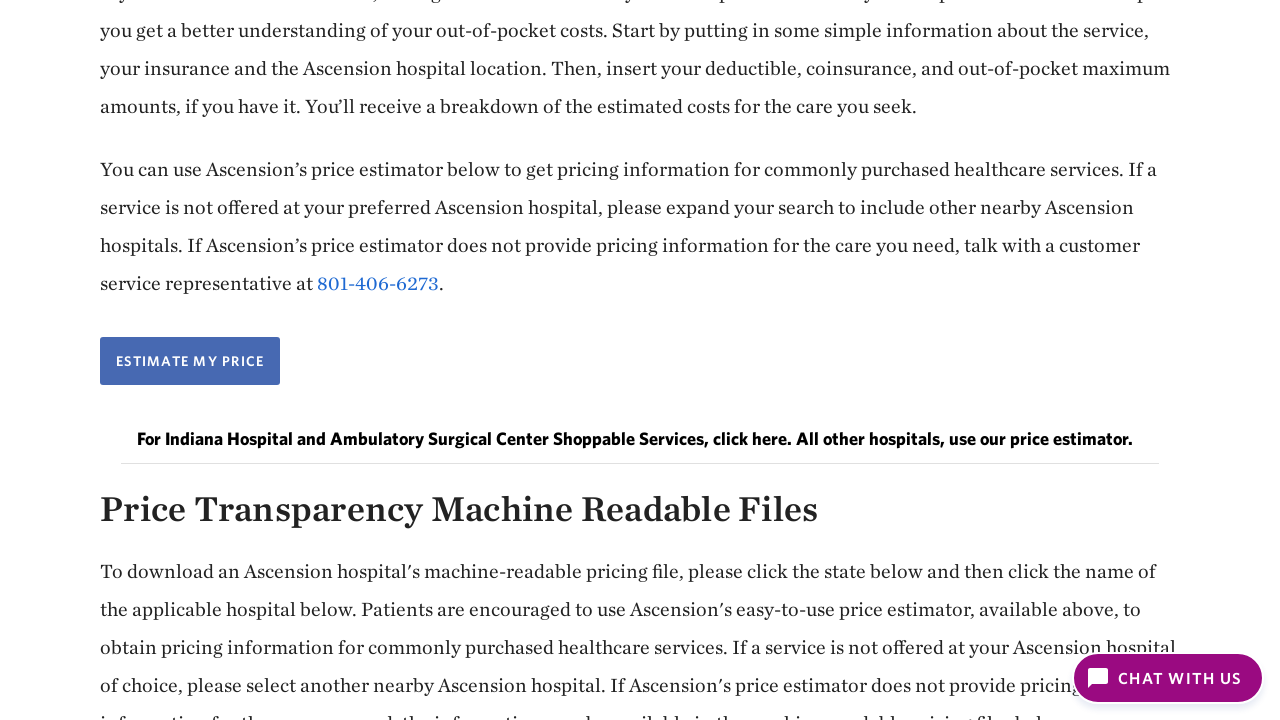

Clicked on service selection button at (639, 361) on xpath=//*[@id='root']/div/section/section/div/div[2]/button/div/p[1]
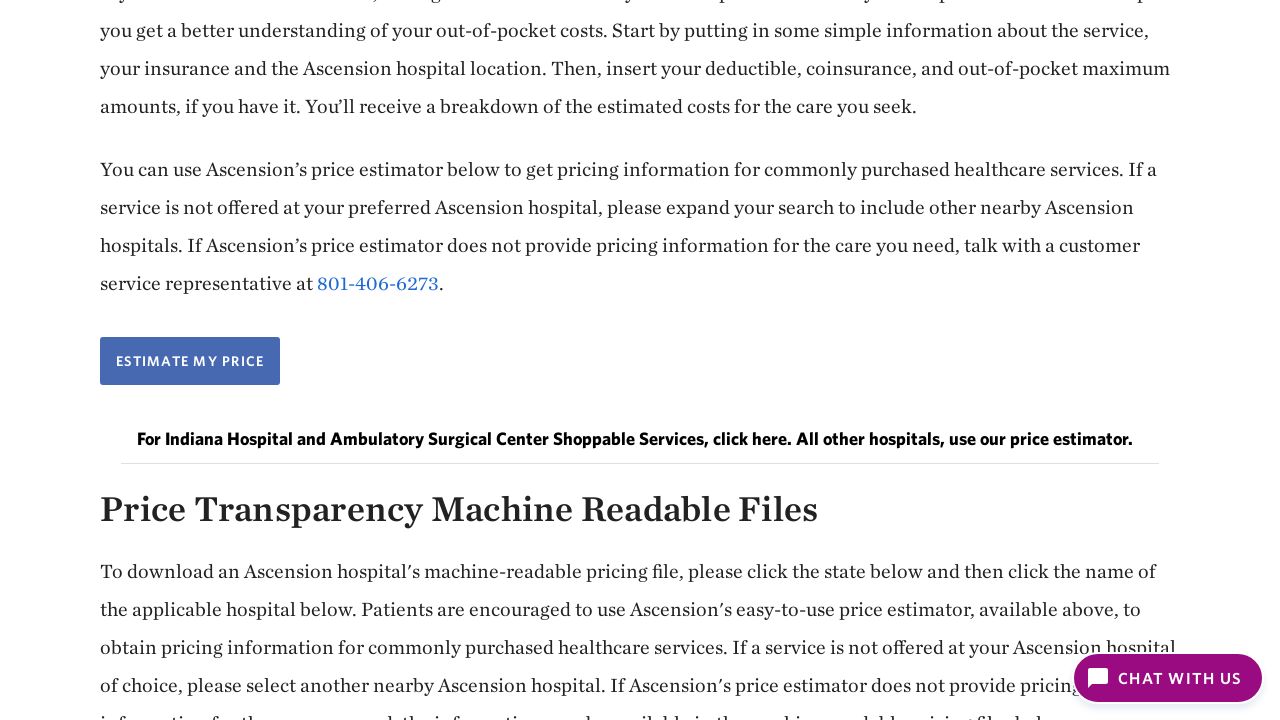

Filled search bar with zip code 60194 on #searchbar
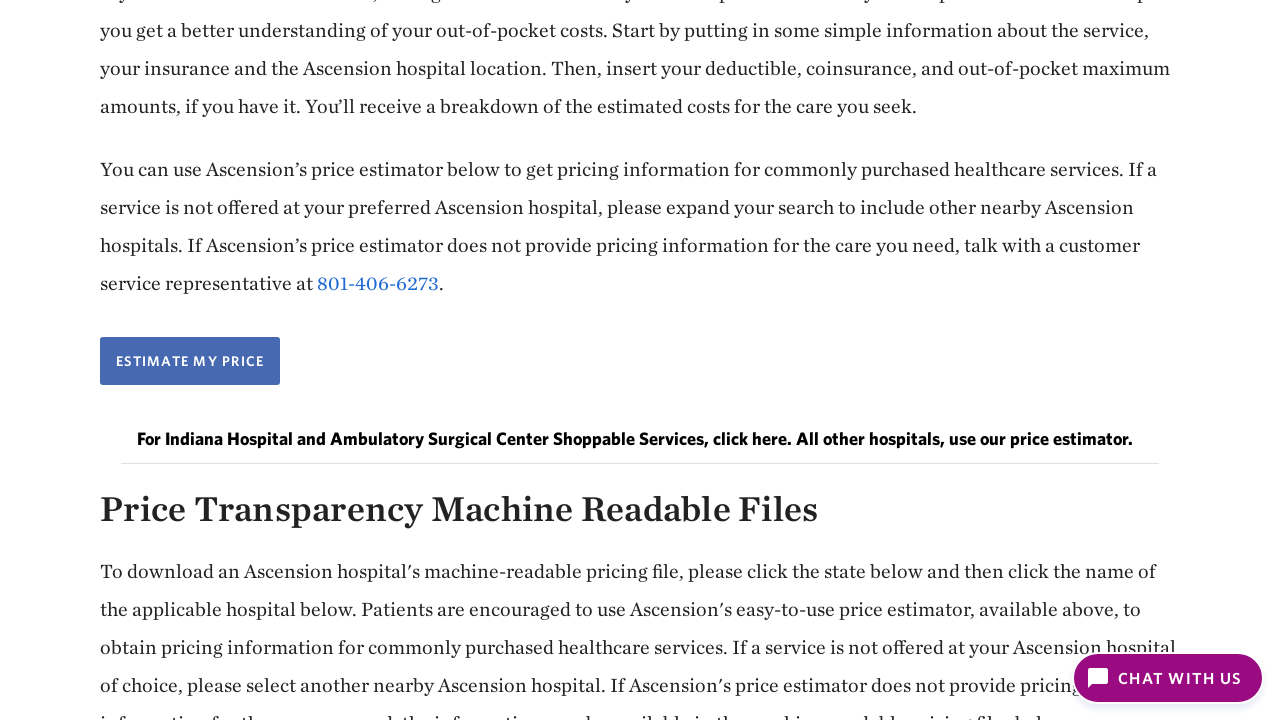

Pressed Enter to search by zip code on #searchbar
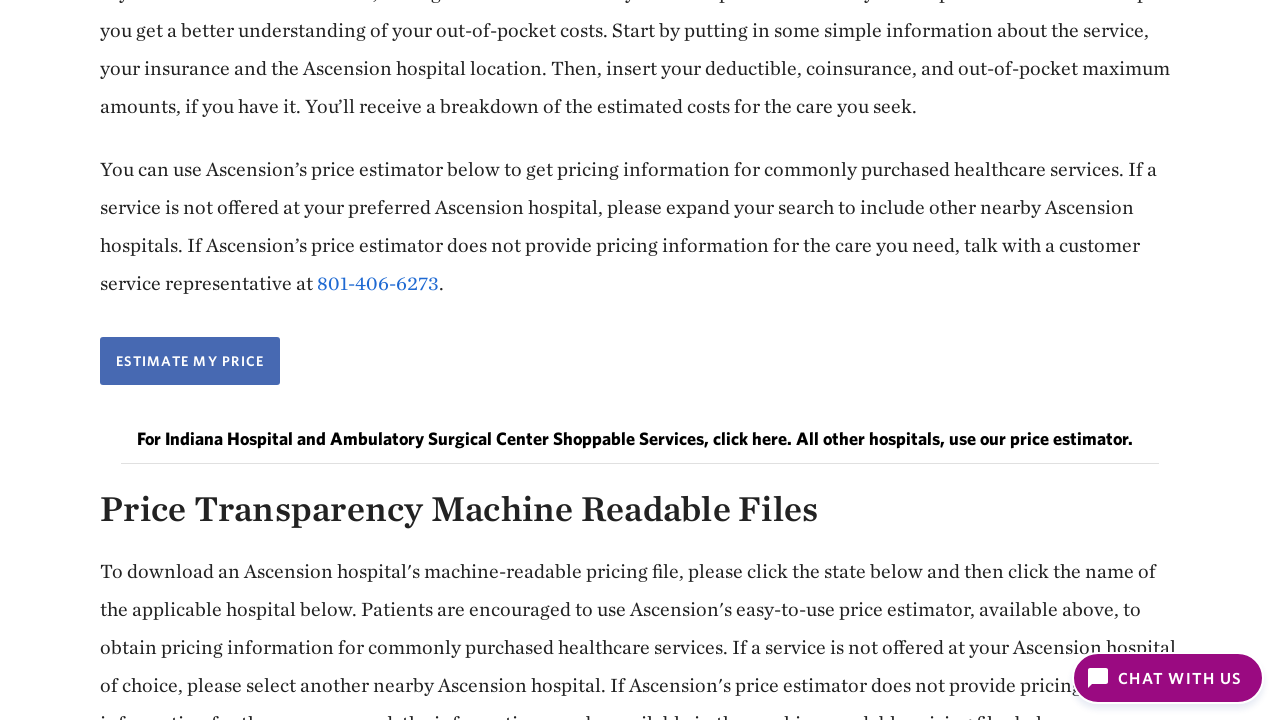

Selected location from search results at (252, 360) on xpath=//*[@id='root']/div/section/div[2]/div/div[1]/div[1]/button/div/div/div[2]
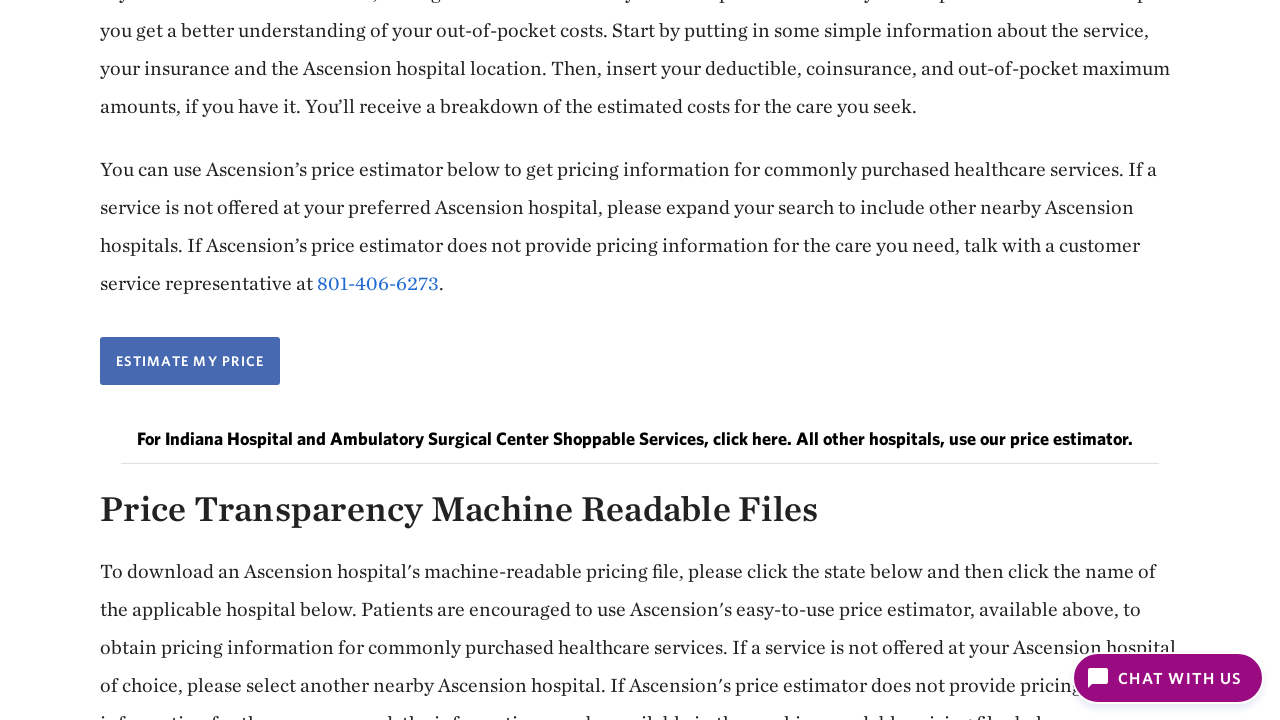

Insurance provider dropdown loaded
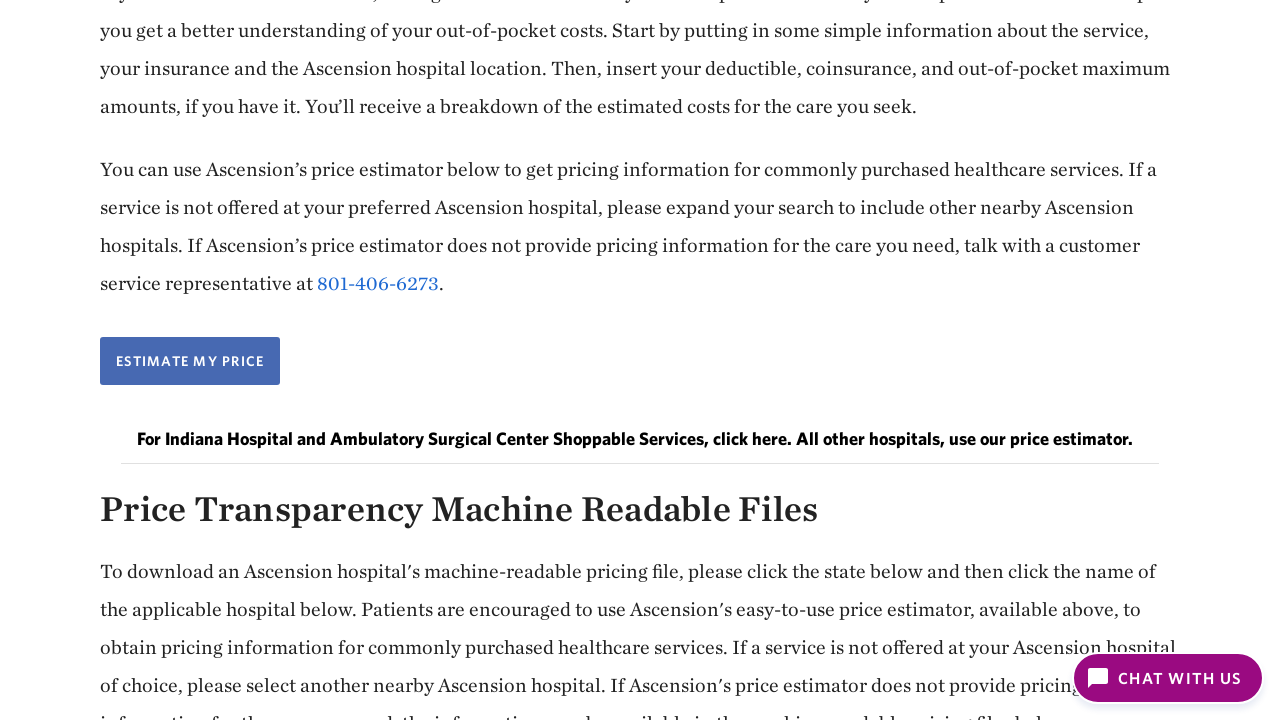

Clicked insurance provider dropdown at (640, 464) on div.MuiSelect-root.MuiSelect-select.MuiSelect-selectMenu.MuiSelect-outlined.MuiI
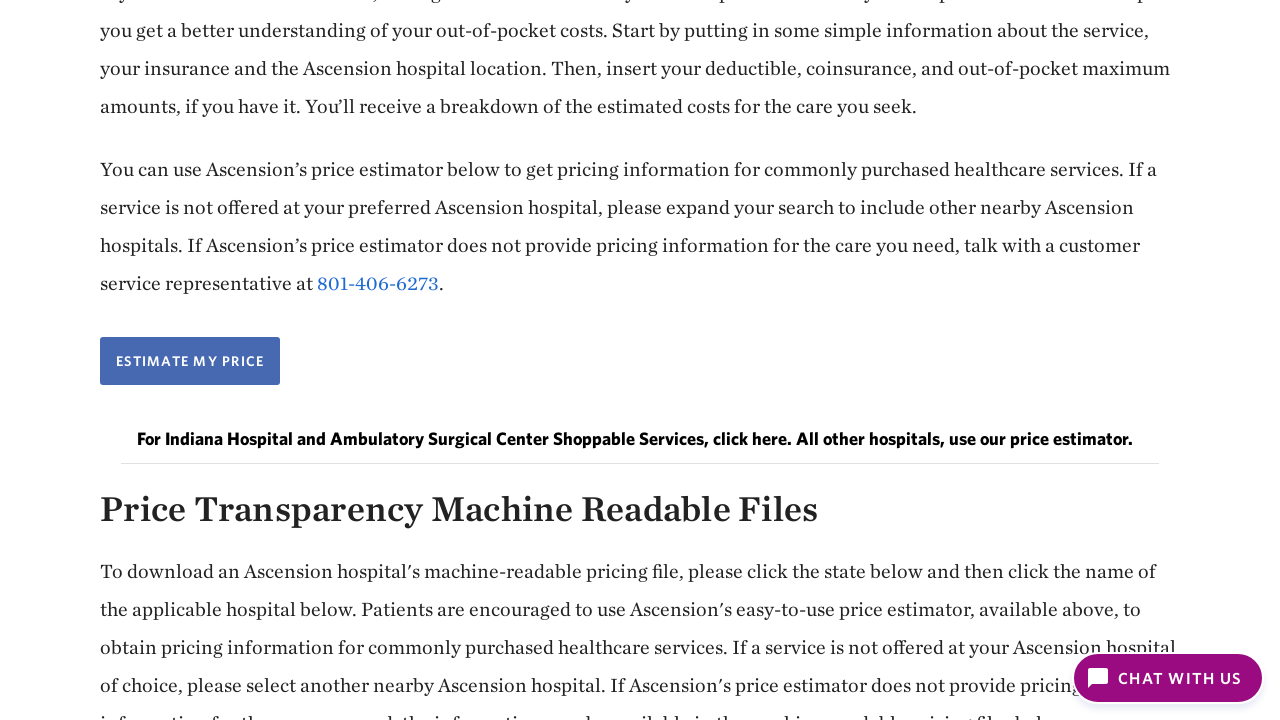

Selected insurance provider from dropdown menu at (640, 246) on xpath=//*[@id='menu-']/div[3]/ul/li[2]
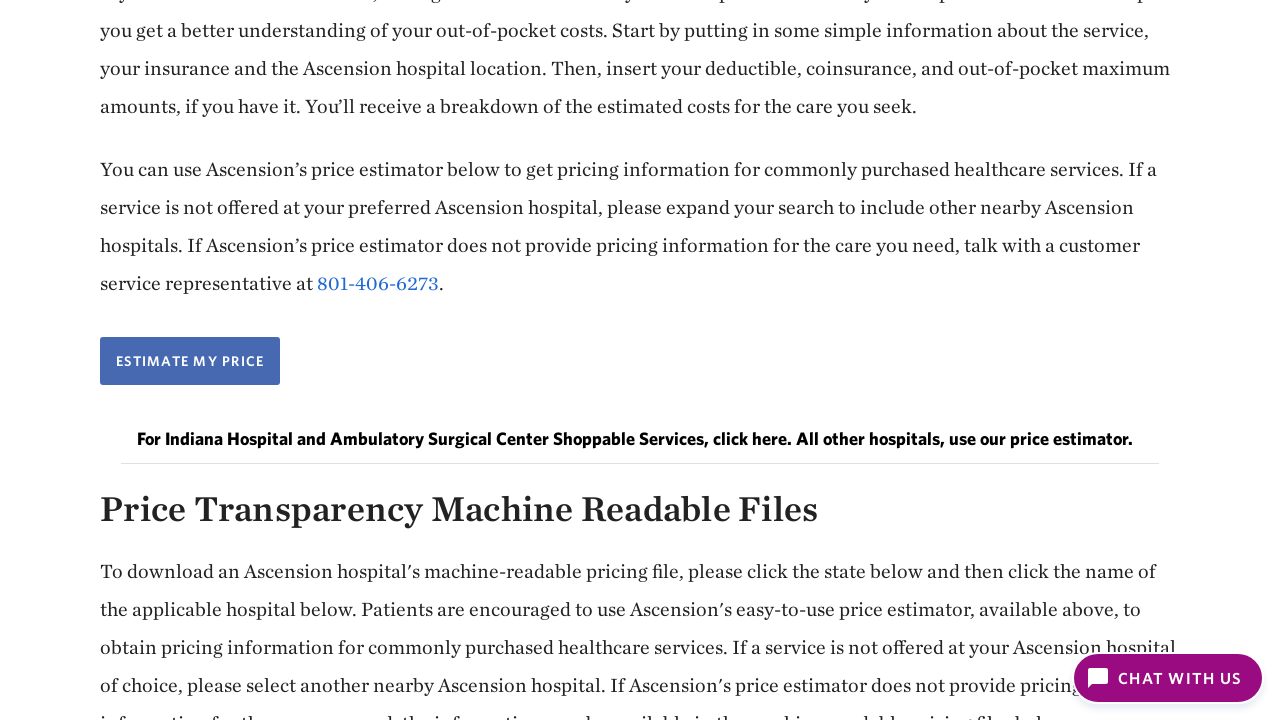

Clicked insurance plan dropdown at (640, 559) on #insurance-plan-select
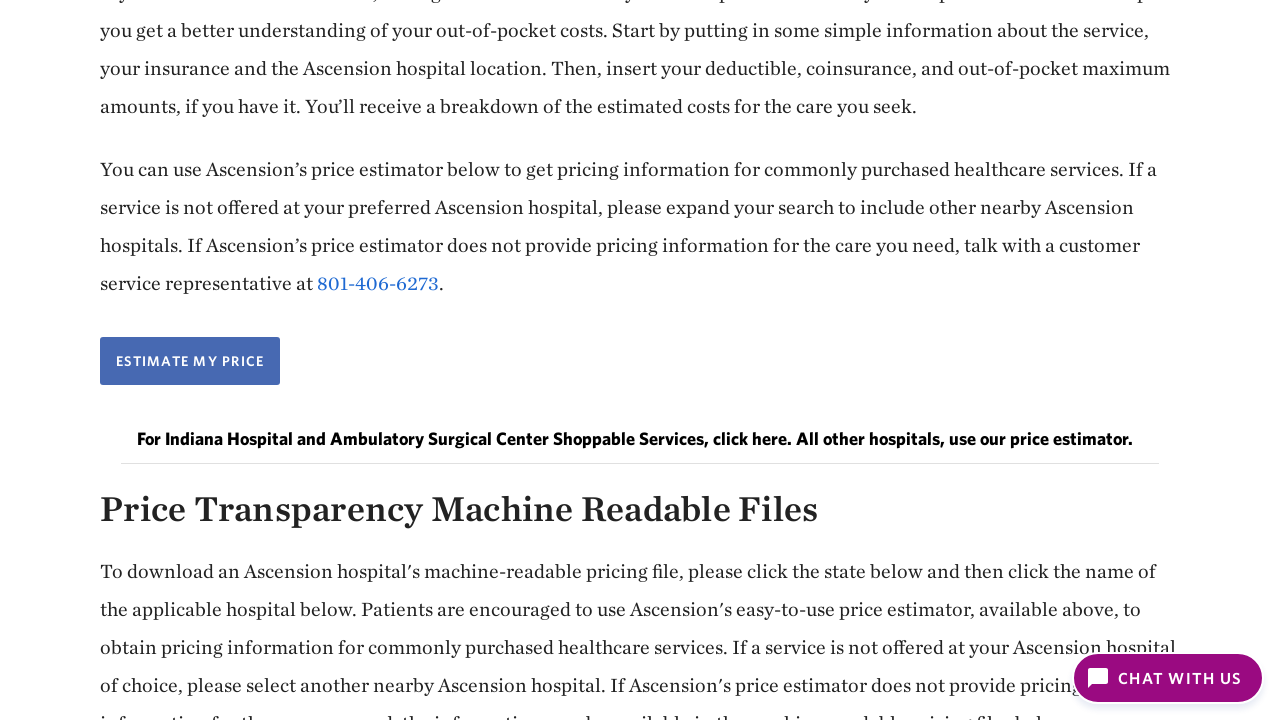

Selected insurance plan from dropdown menu at (640, 106) on xpath=//*[@id='menu-']/div[3]/ul/li[1]
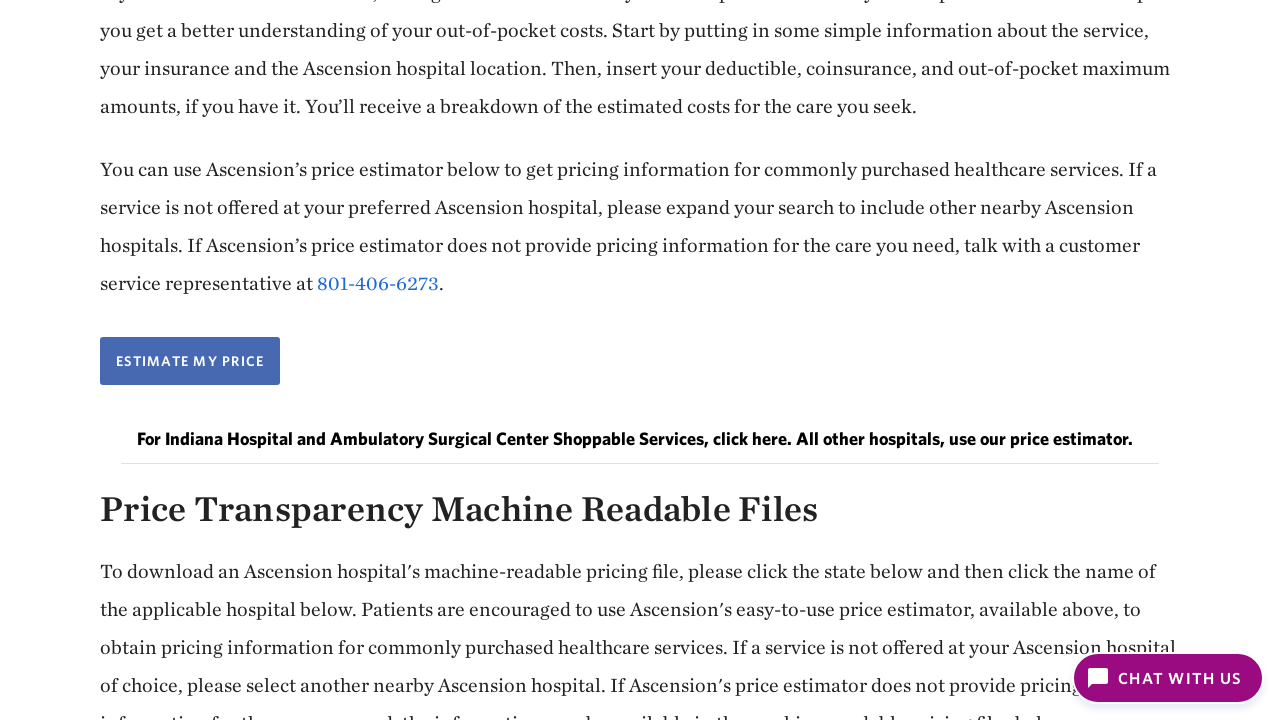

Clicked submit button to retrieve price estimate at (640, 655) on xpath=//*[@id='root']/div/div[2]/div[2]/div/div/div[3]/button/span[1]
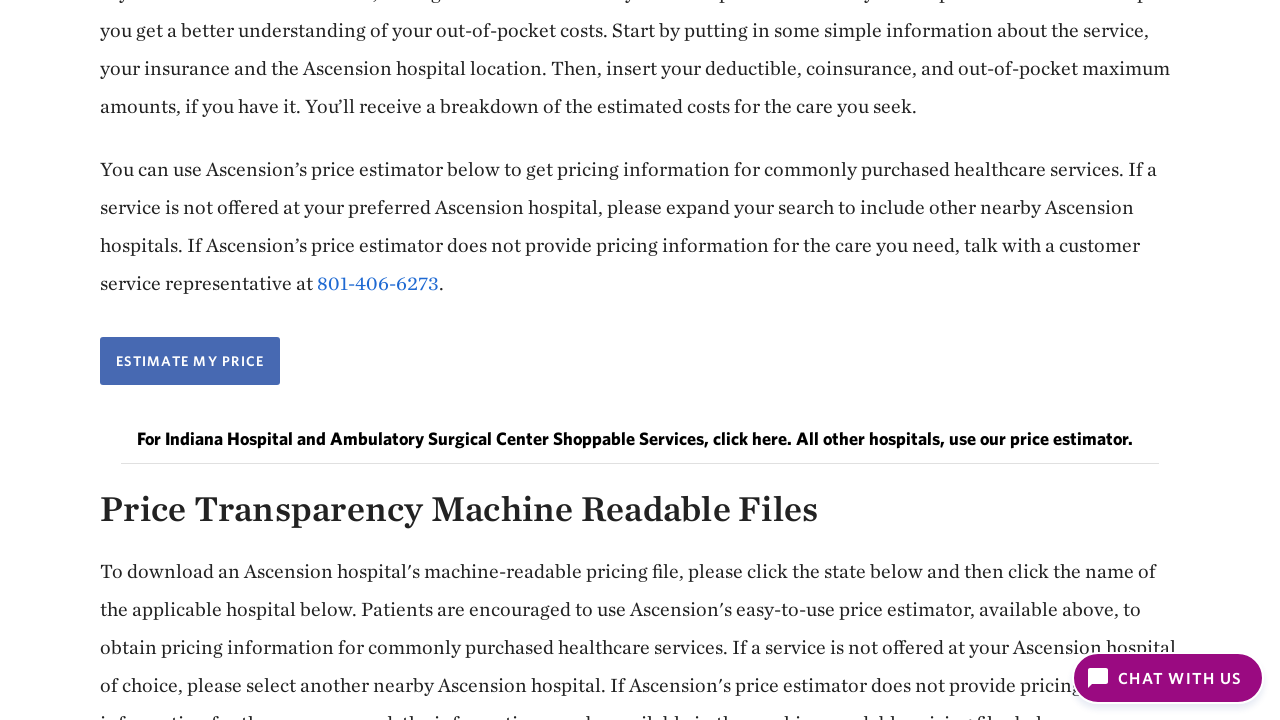

Estimated costs results displayed
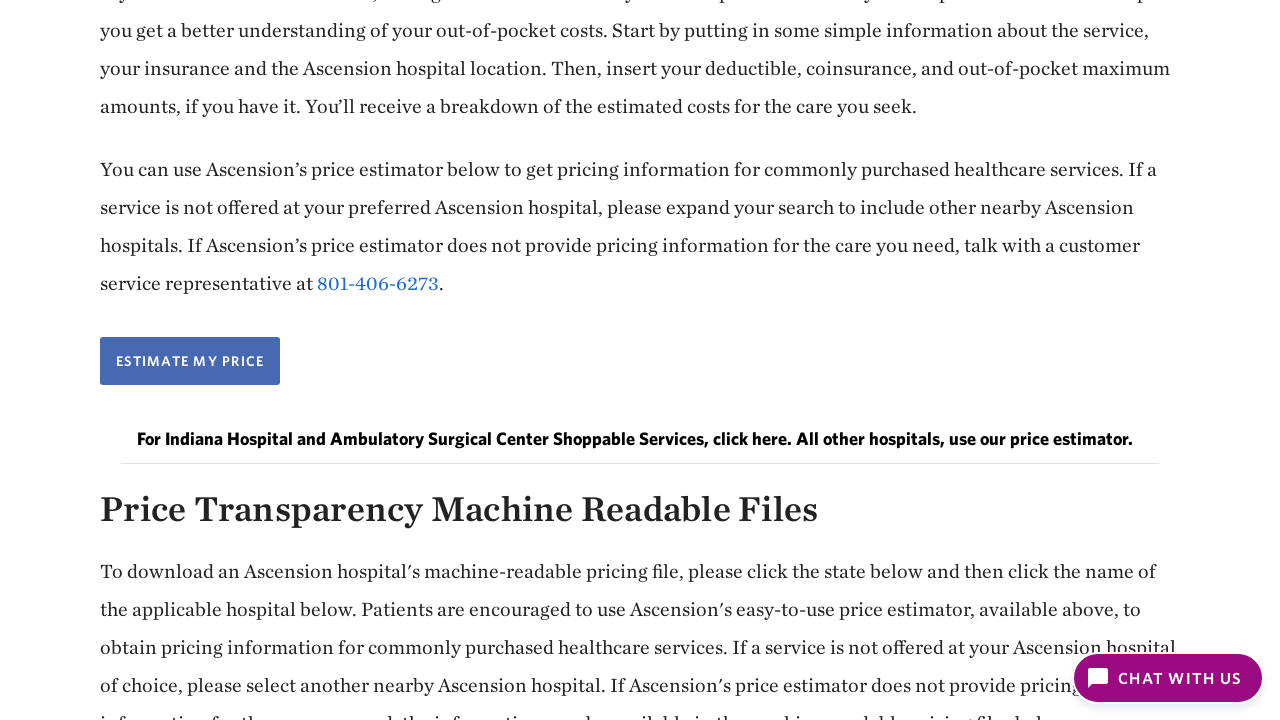

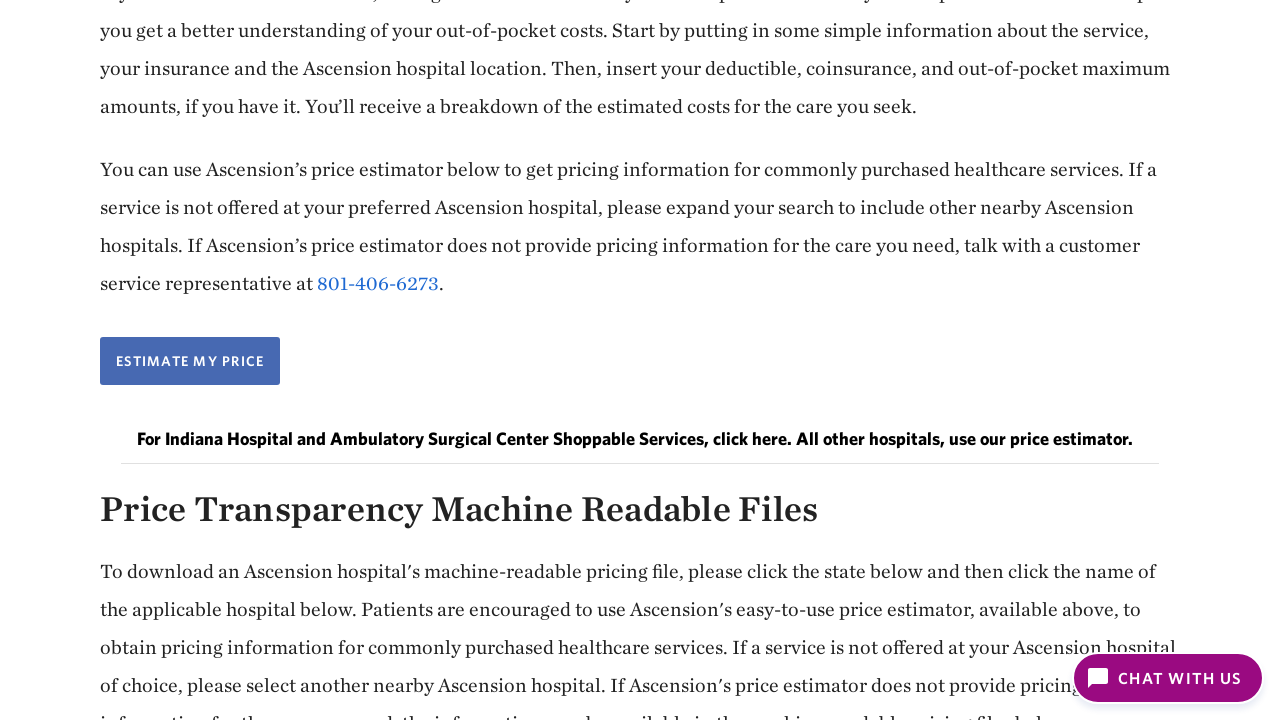